Tests the autocomplete/autosuggest functionality by typing "Ha" and selecting "Haiti" from the dropdown suggestions

Starting URL: https://rahulshettyacademy.com/dropdownsPractise/

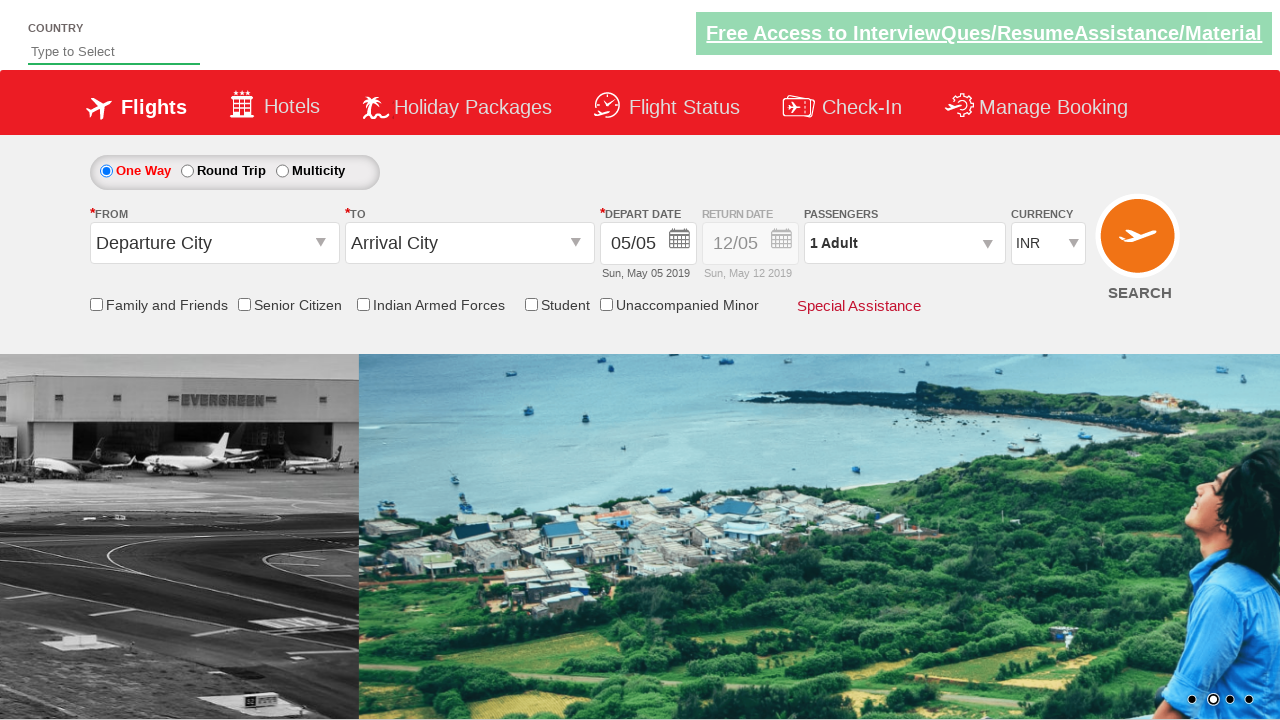

Typed 'Ha' into the autosuggest field on #autosuggest
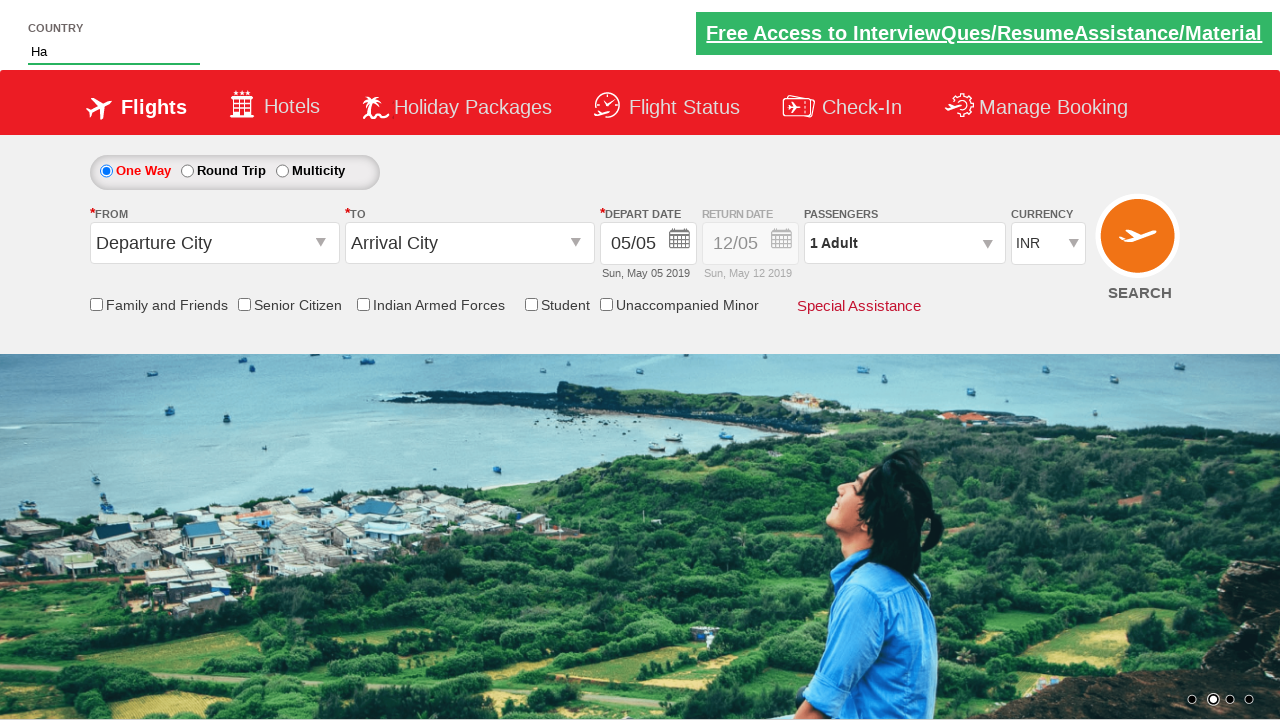

Dropdown suggestions appeared
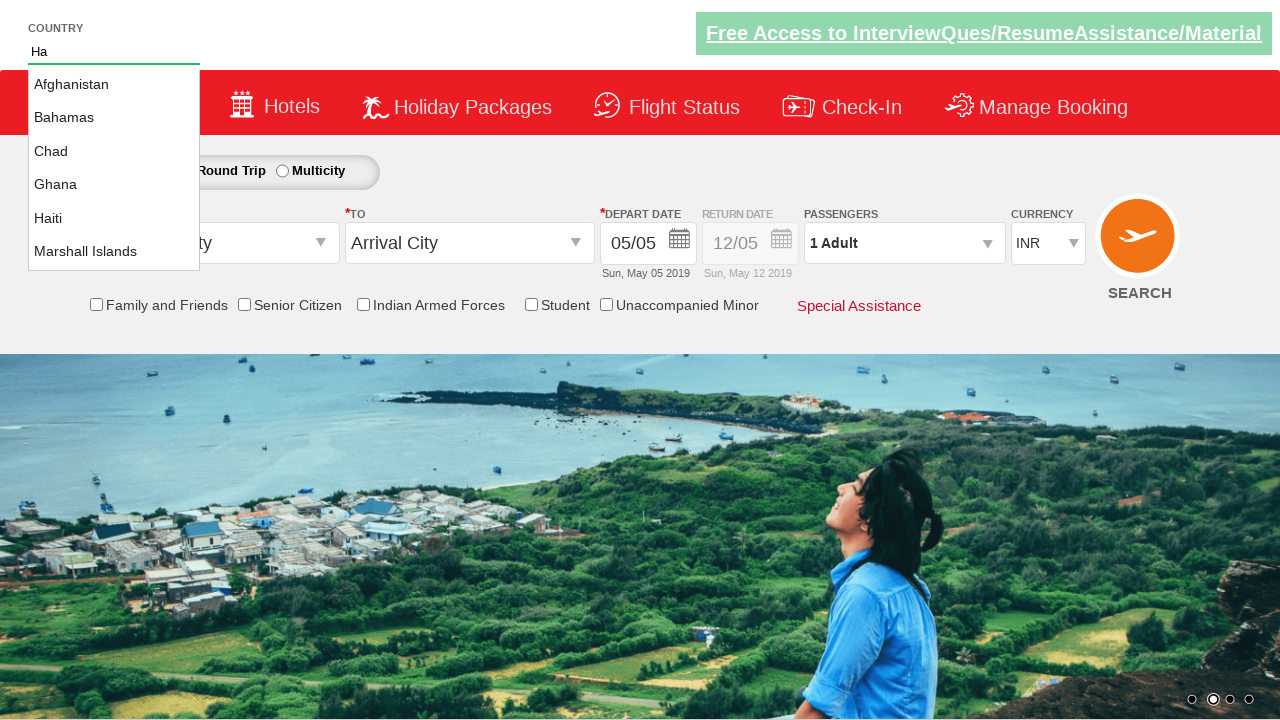

Selected 'Haiti' from the dropdown suggestions at (114, 218) on li.ui-menu-item a:has-text('Haiti')
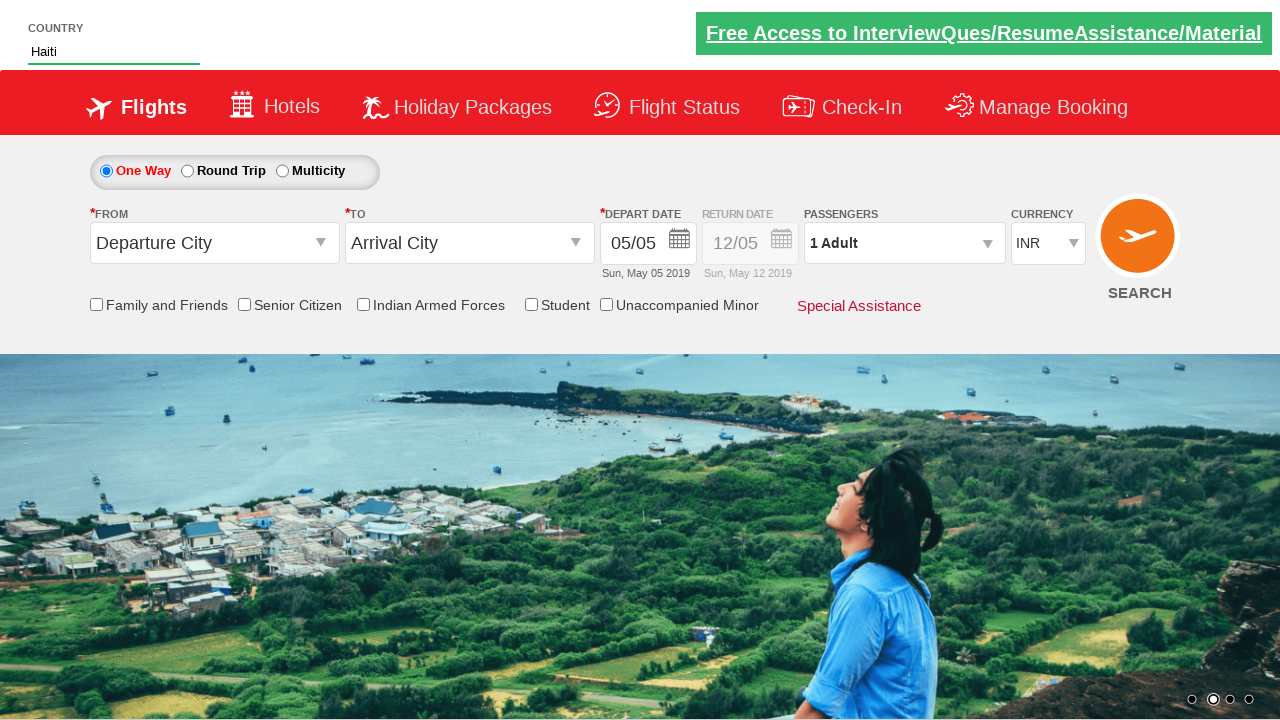

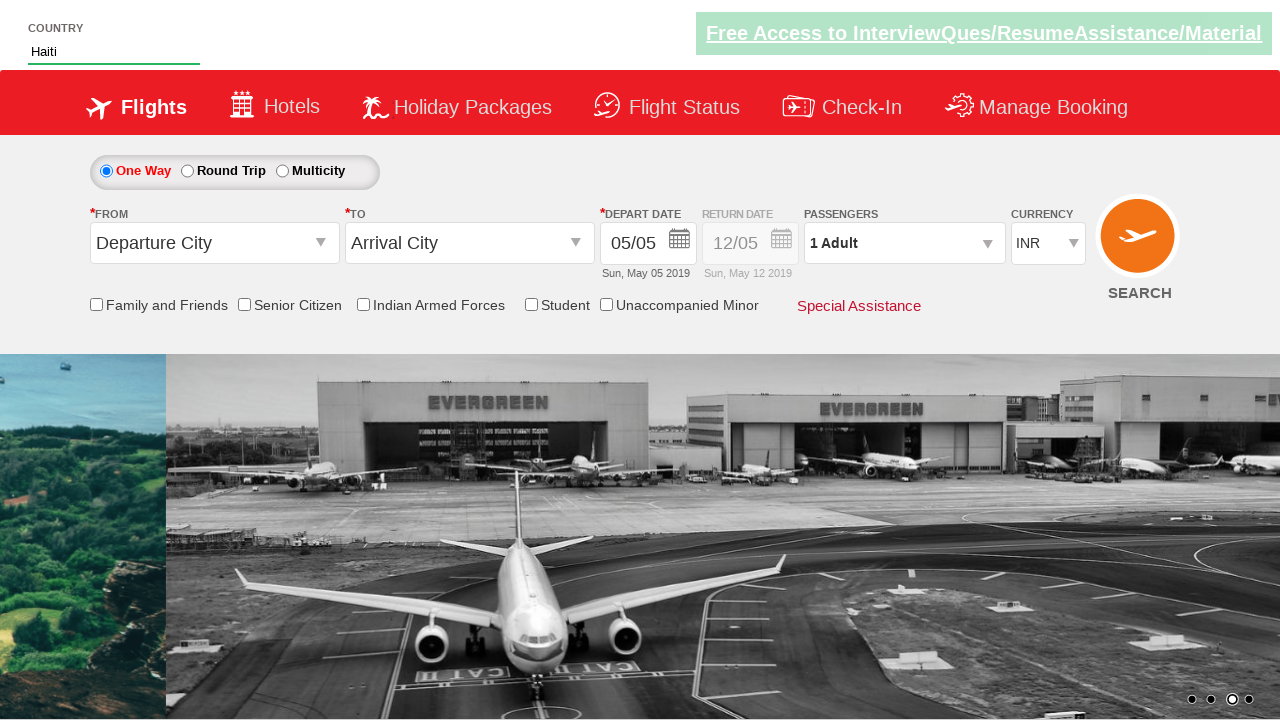